Opens a form page, switches to a new tab to extract course link text from the main site, then returns to the original tab to fill the name field with the extracted text

Starting URL: https://rahulshettyacademy.com/angularpractice/

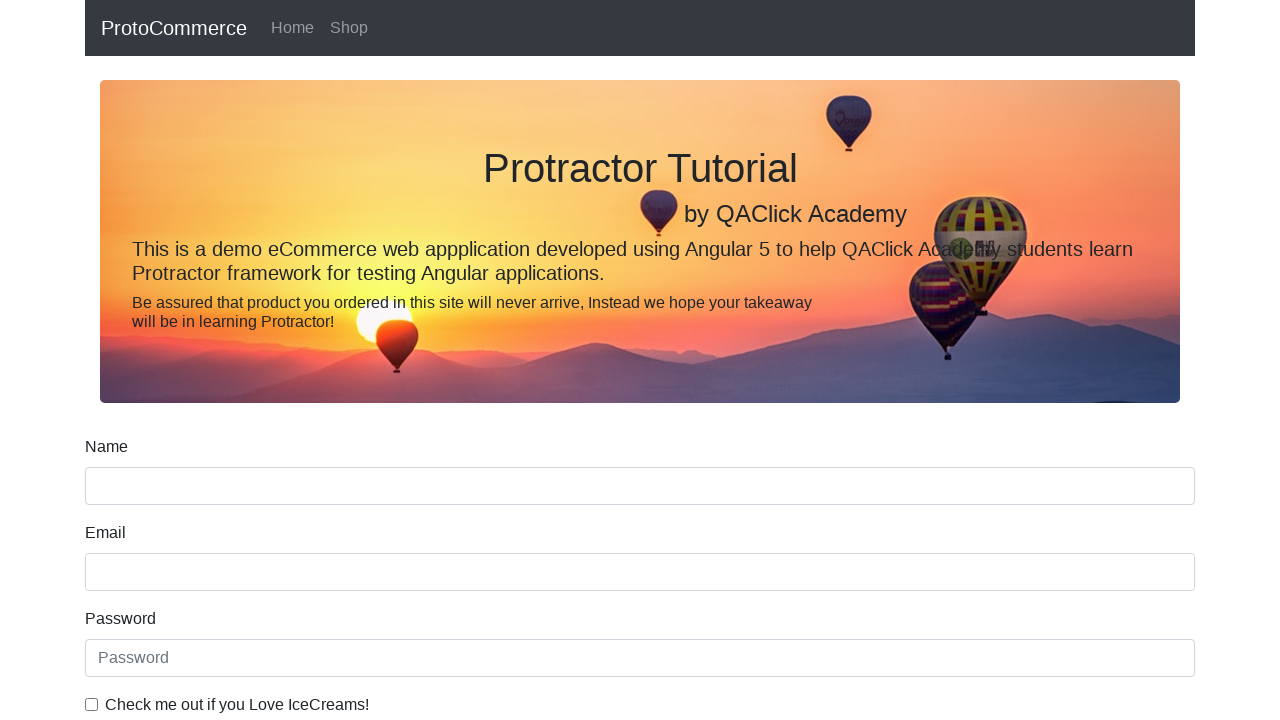

Stored reference to original page
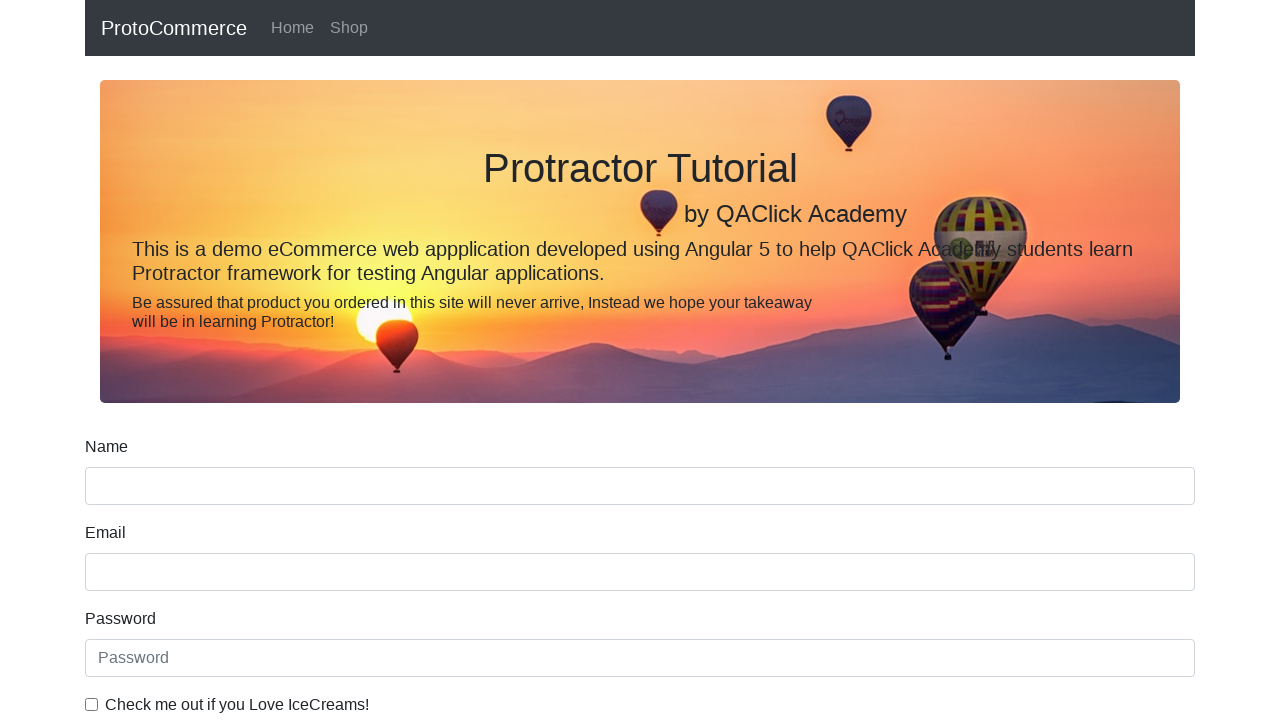

Opened a new tab
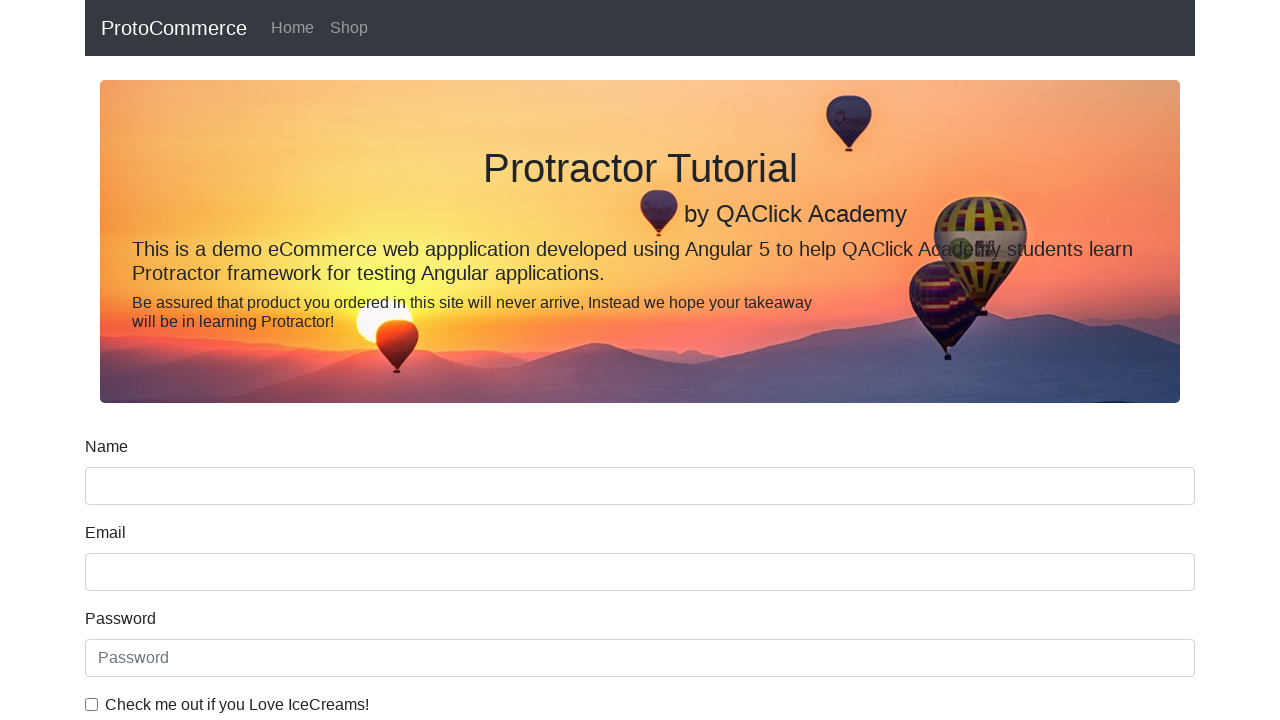

Navigated to main site to extract course link
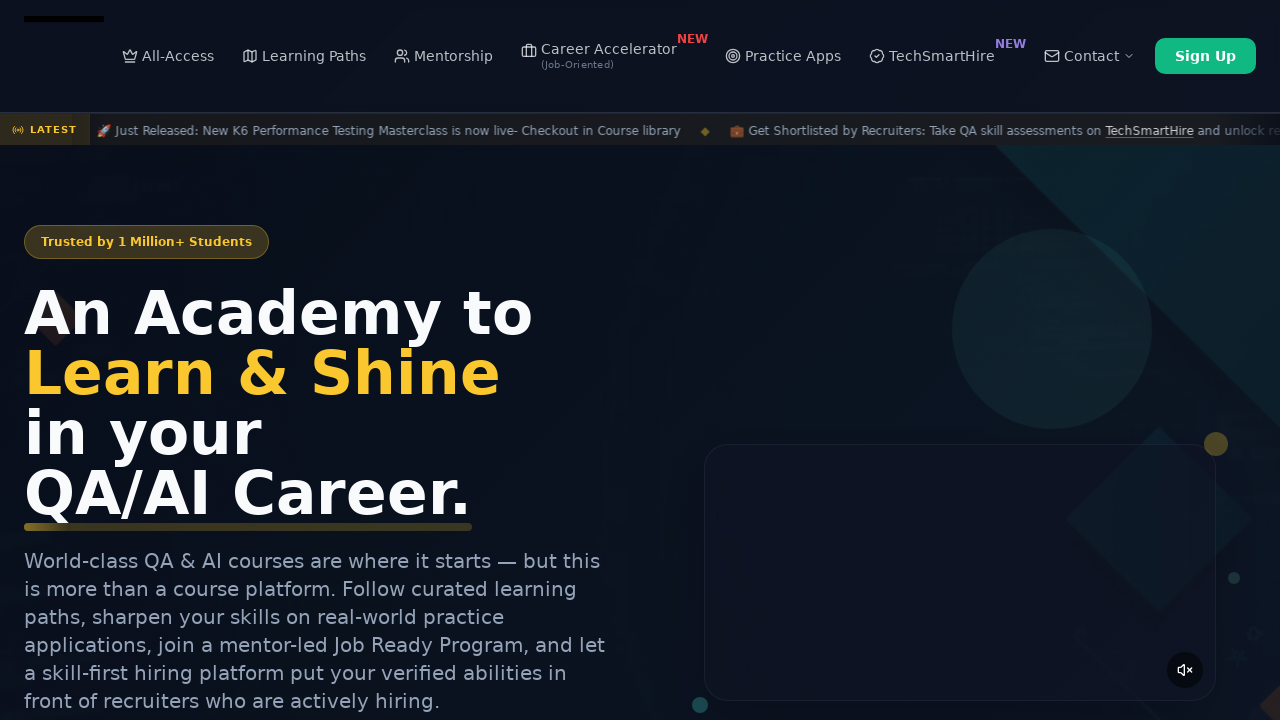

Located course link elements on main site
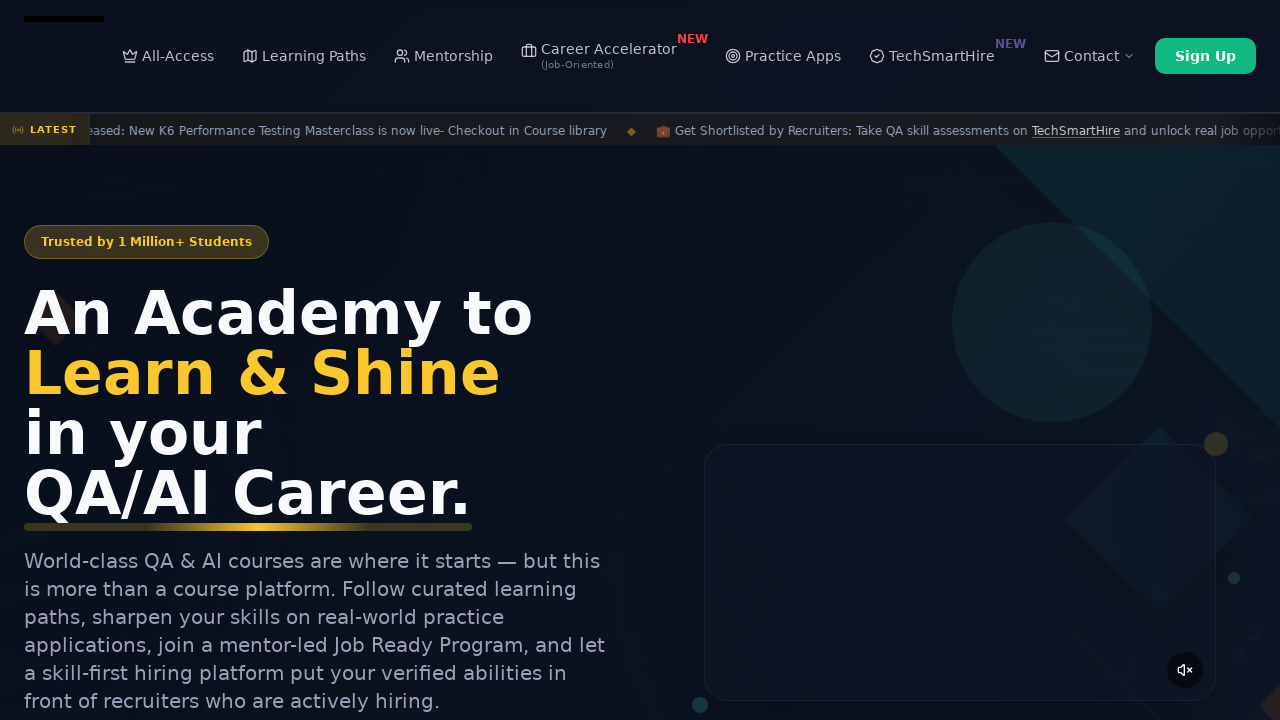

Extracted course link text: Playwright Testing
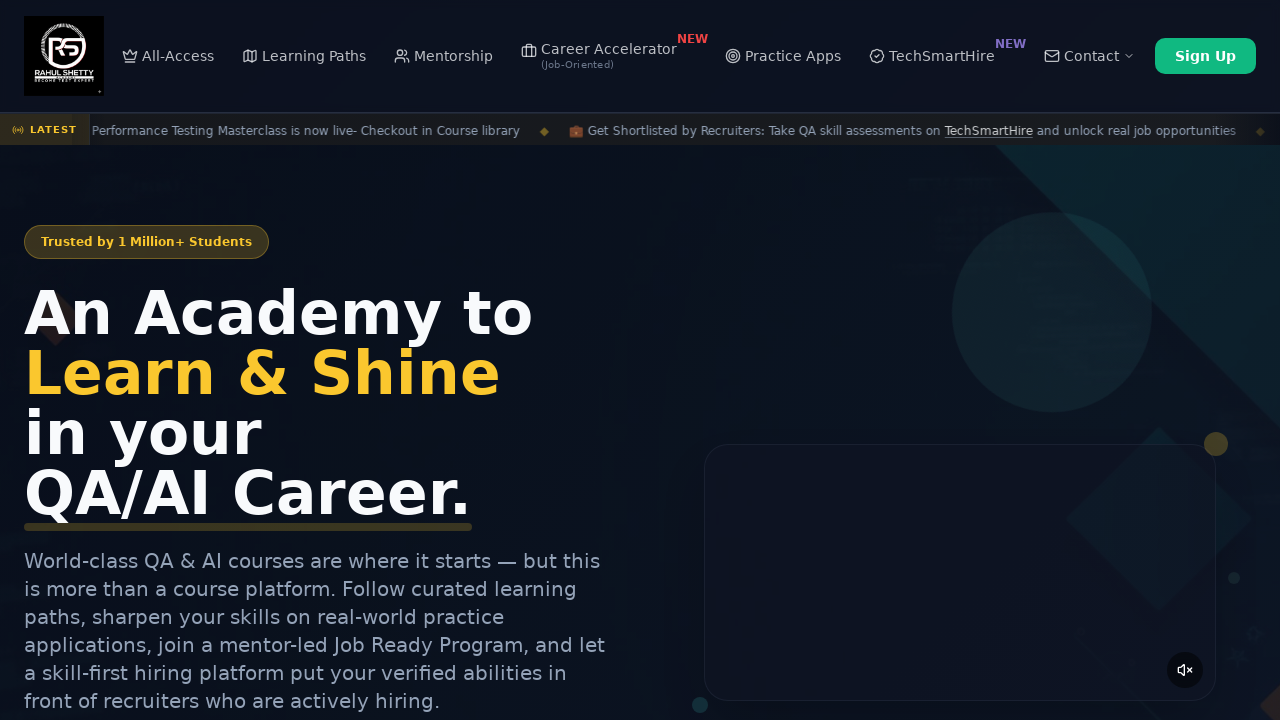

Closed the new tab
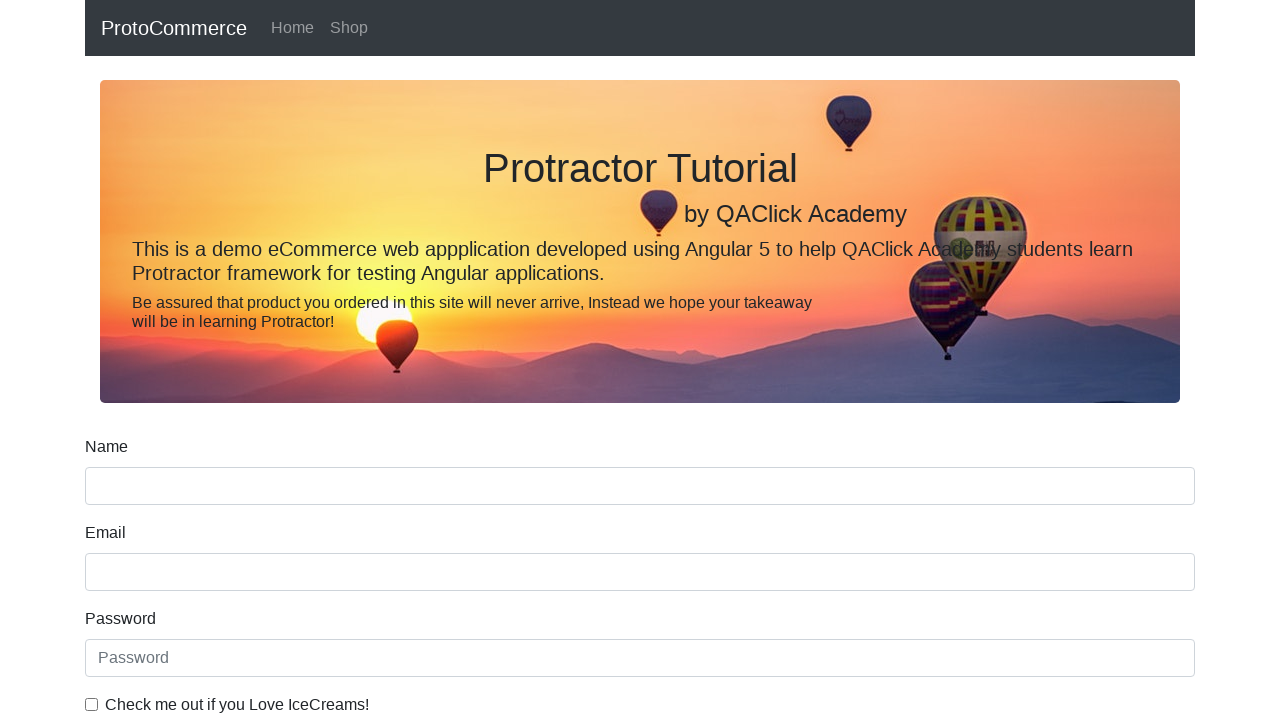

Filled name field with extracted course text: Playwright Testing on input[name='name']
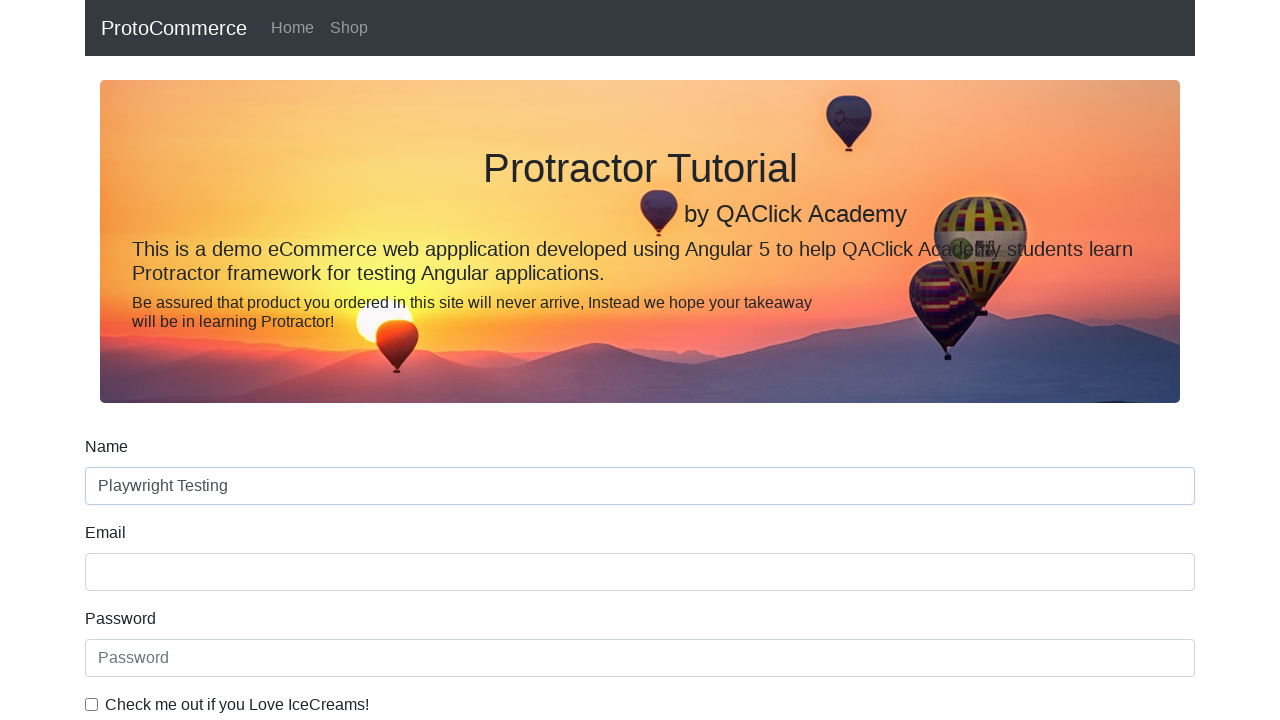

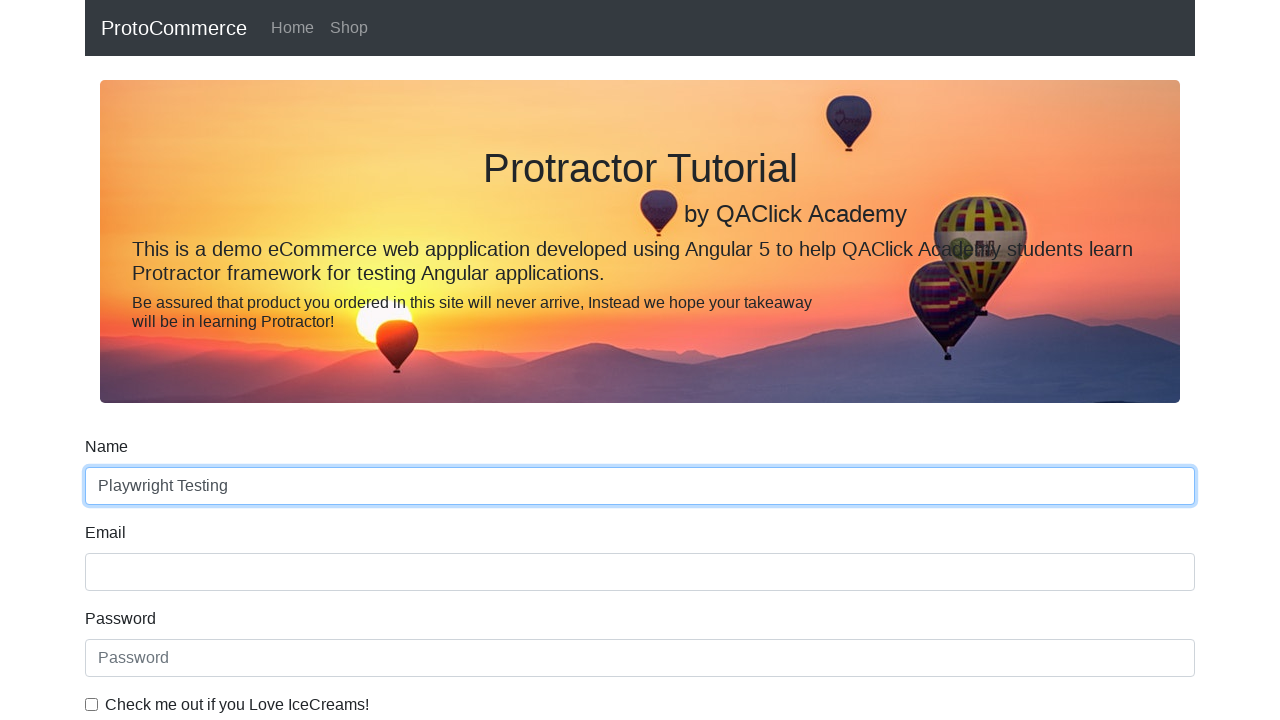